Verifies the current URL differs from an incorrect expected URL

Starting URL: https://classic.crmpro.com/index.html

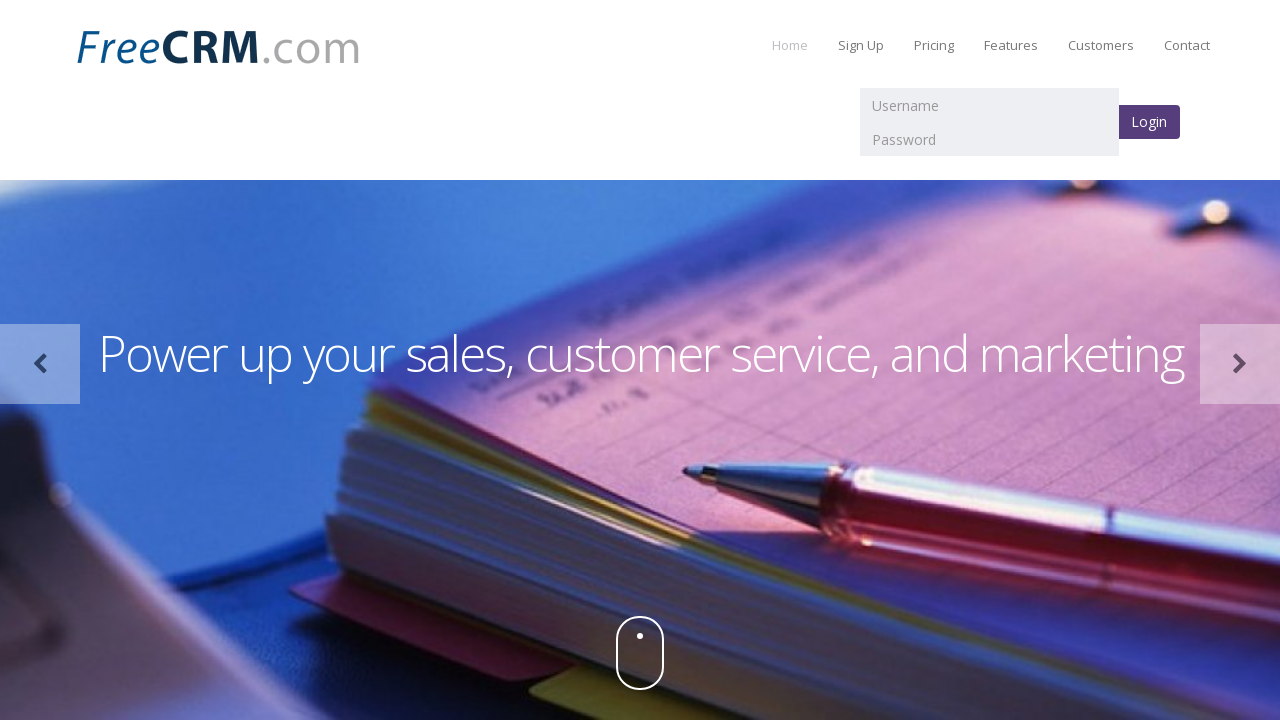

Navigated to starting URL https://classic.crmpro.com/index.html
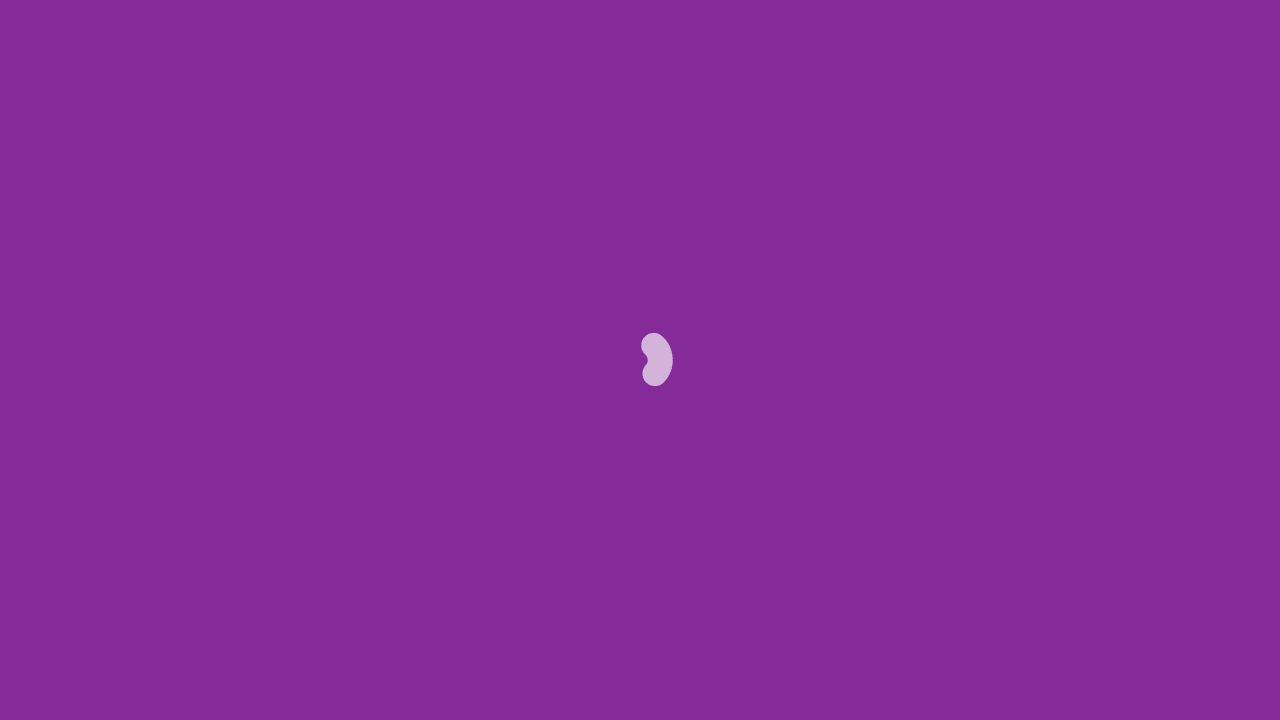

Retrieved current URL
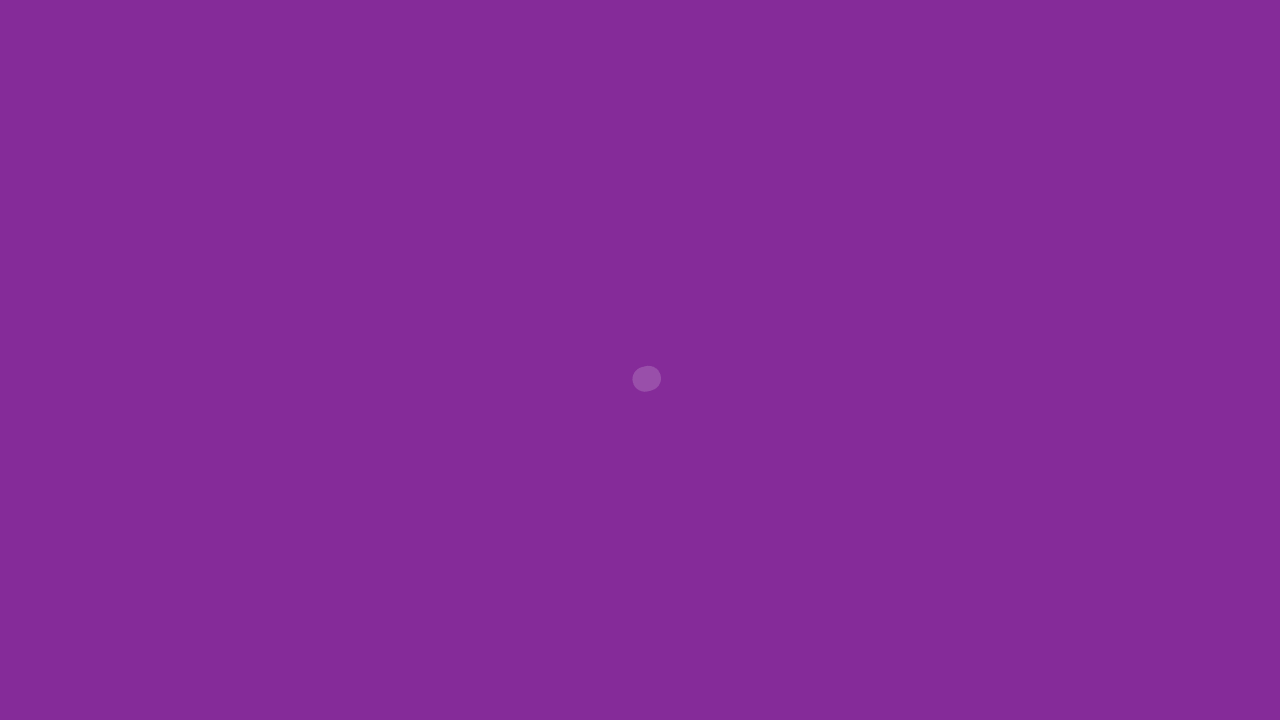

Set incorrect expected URL for comparison
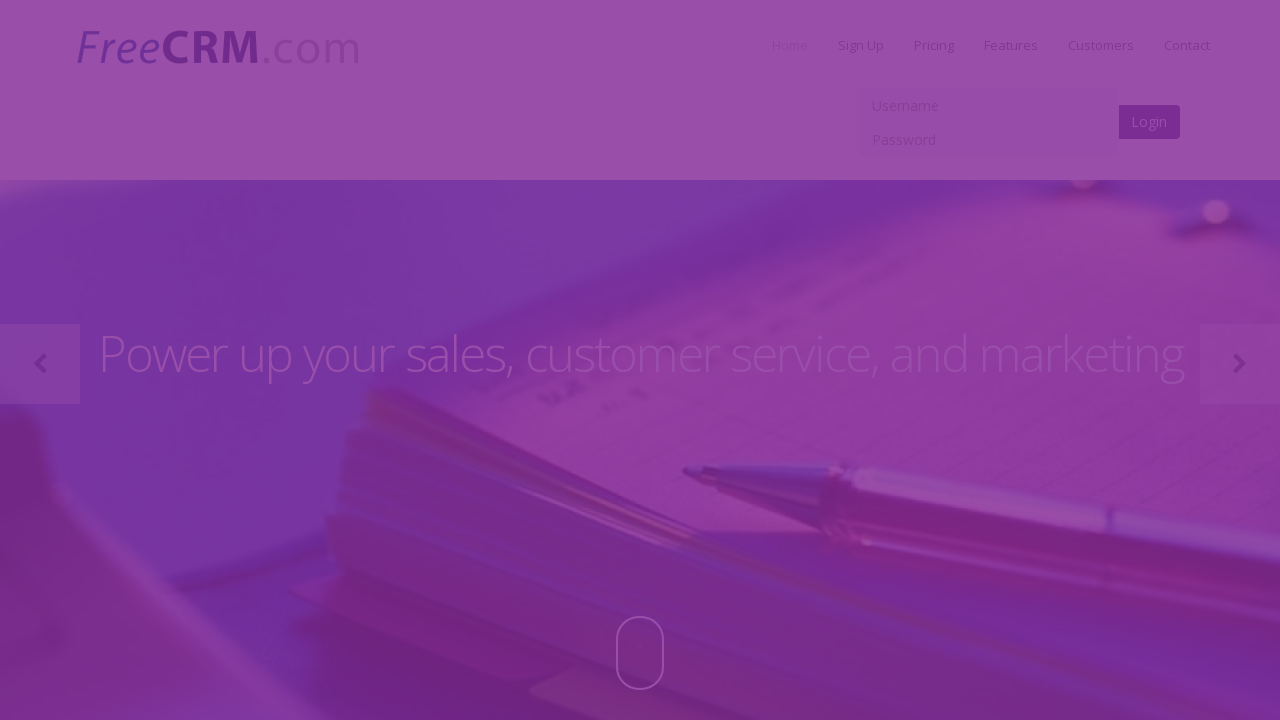

Verified current URL differs from incorrect expected URL
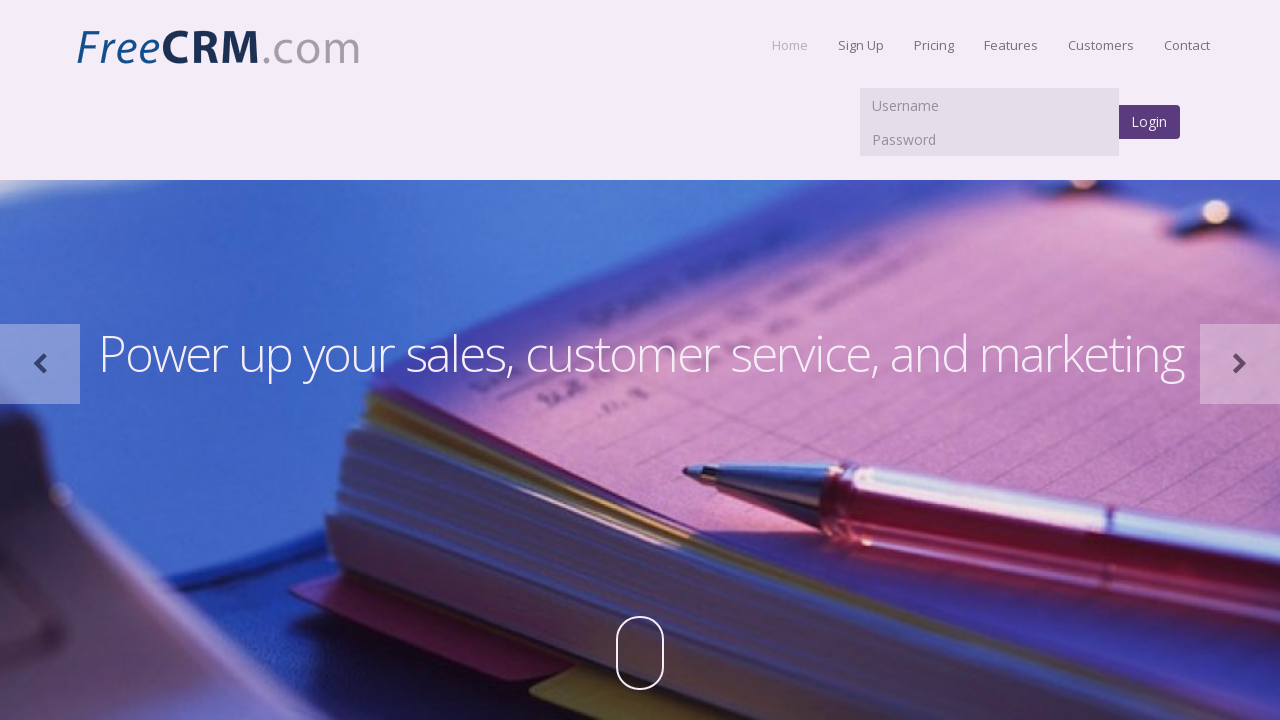

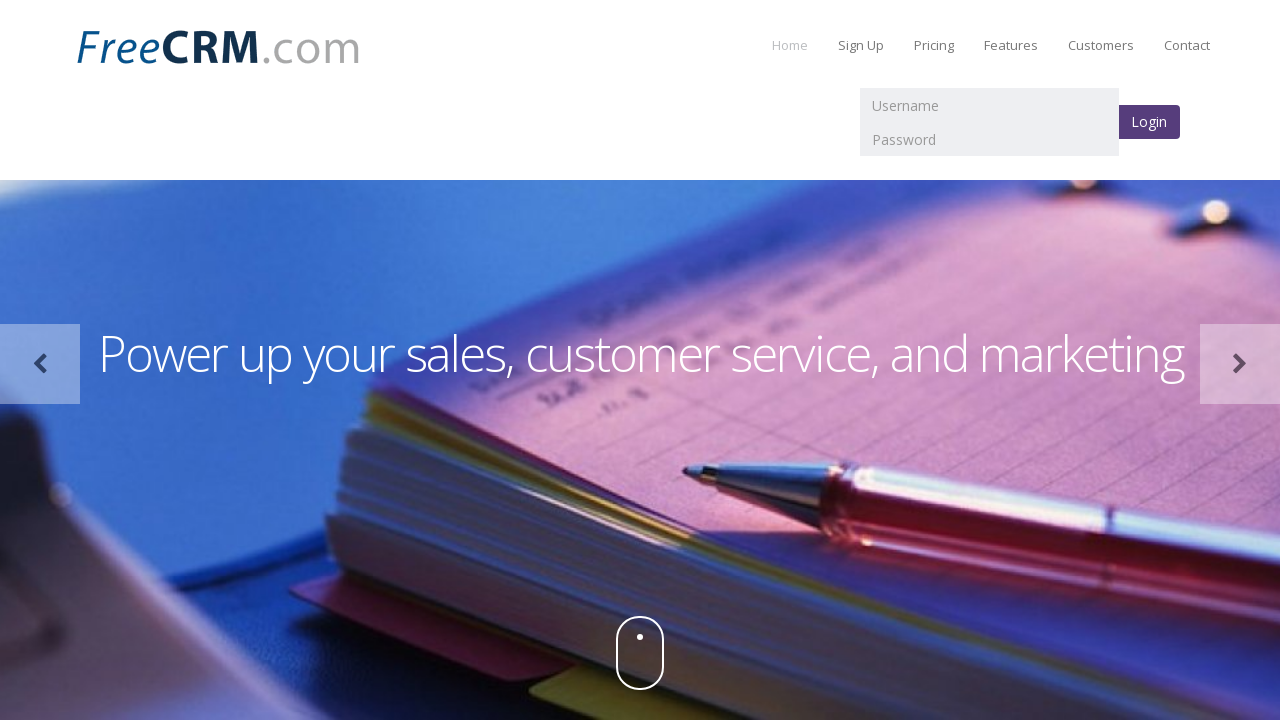